Tests A/B Testing page by clicking the link and verifying navigation to the abtest URL

Starting URL: http://the-internet.herokuapp.com/

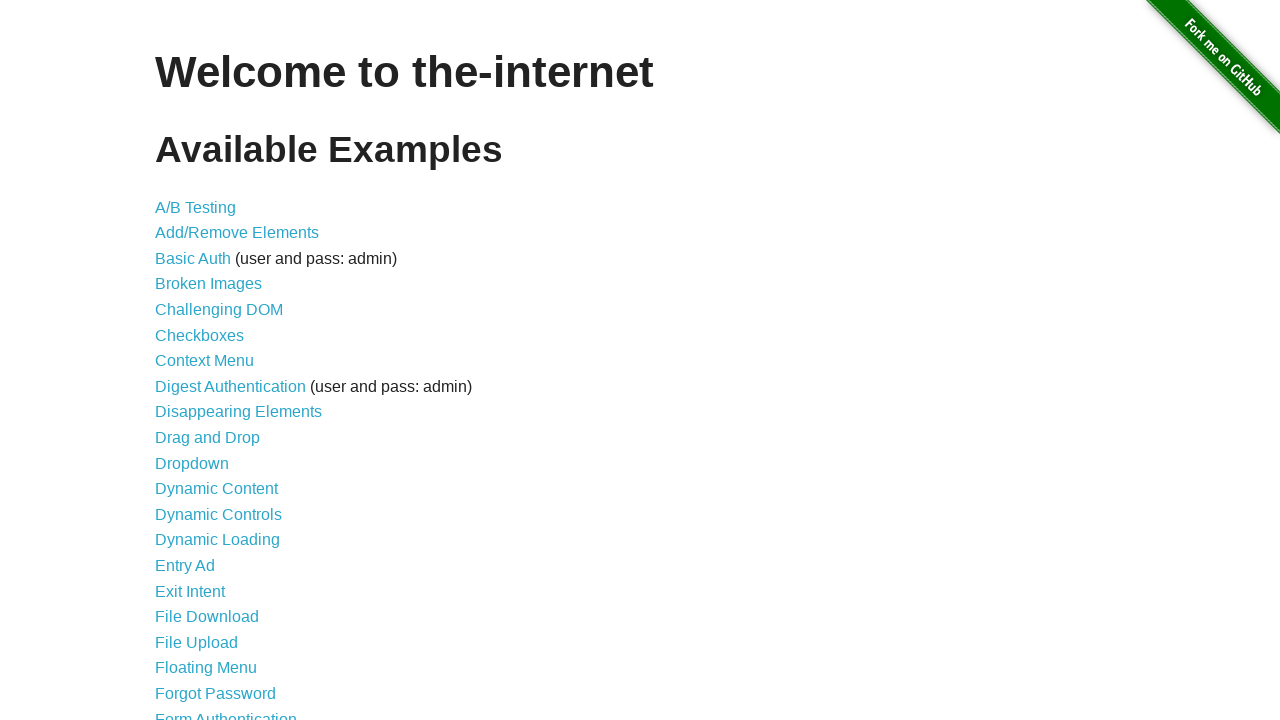

Clicked on A/B Testing link at (196, 207) on text=A/B Testing
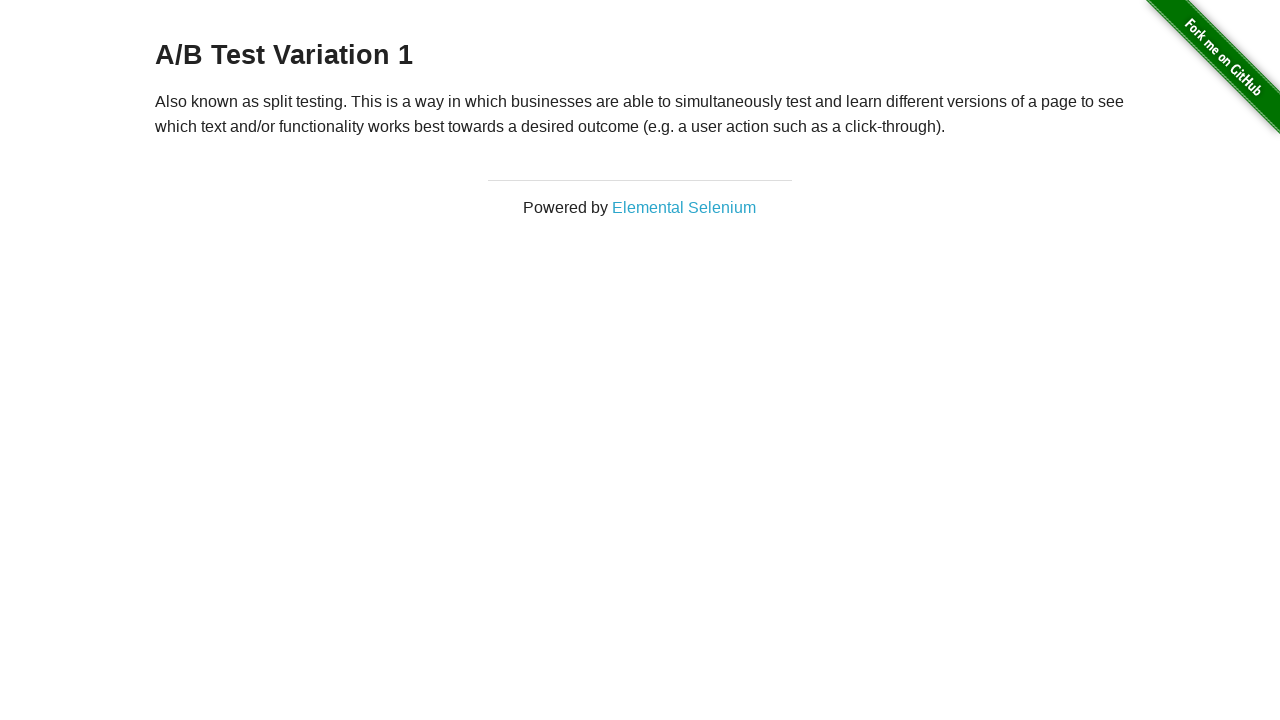

Navigated to A/B Testing page - URL contains 'abtest'
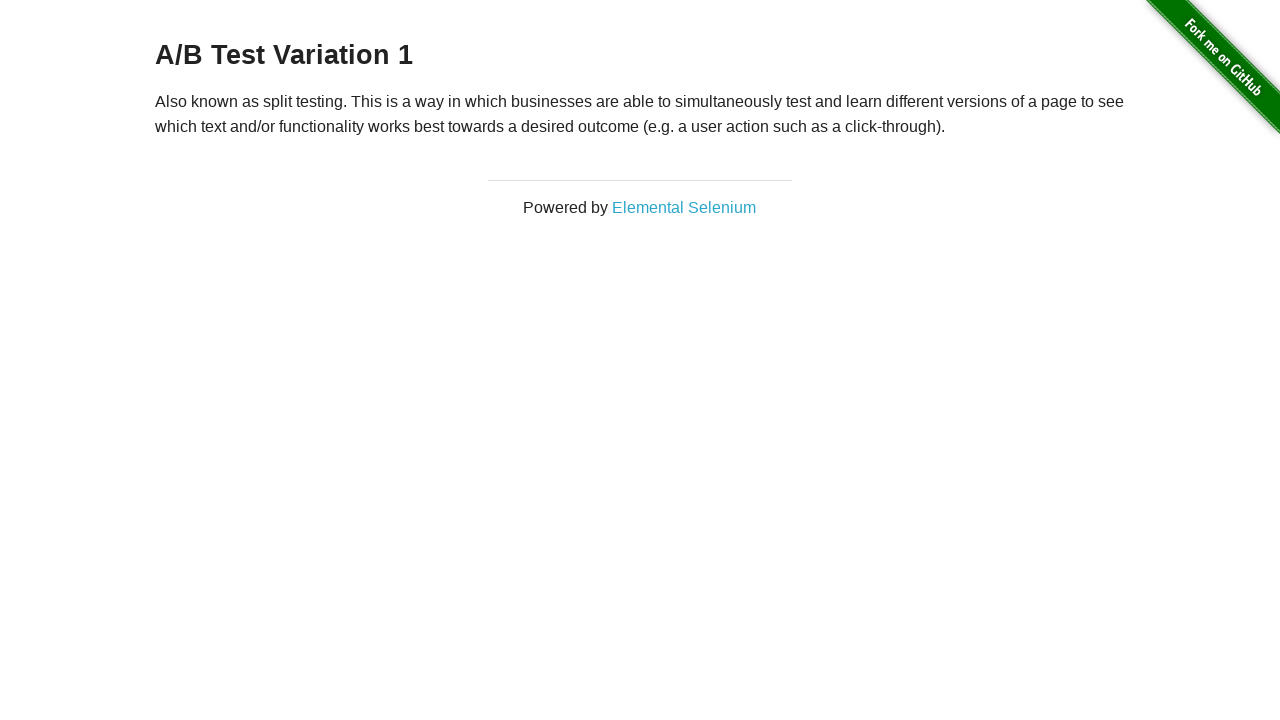

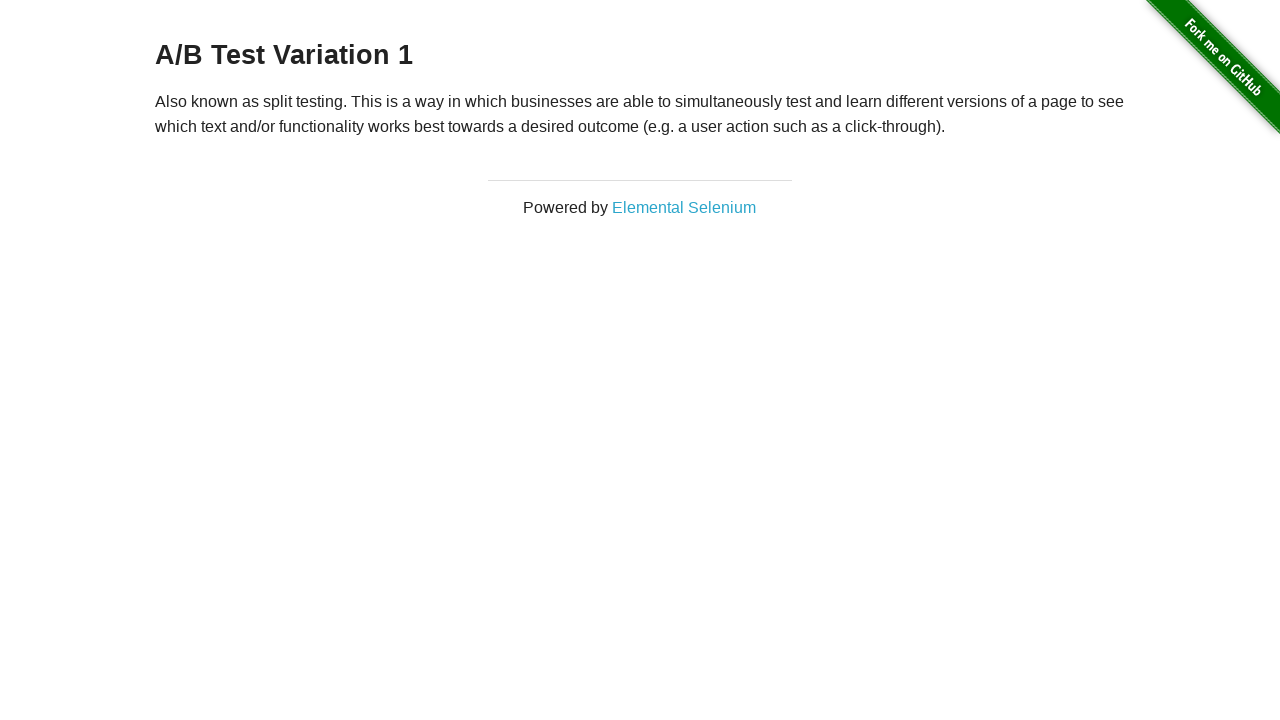